Tests basic e-commerce store interaction by clicking on the cart button, viewing sub-total, and closing the cart modal

Starting URL: https://ecommerce-playground.lambdatest.io/

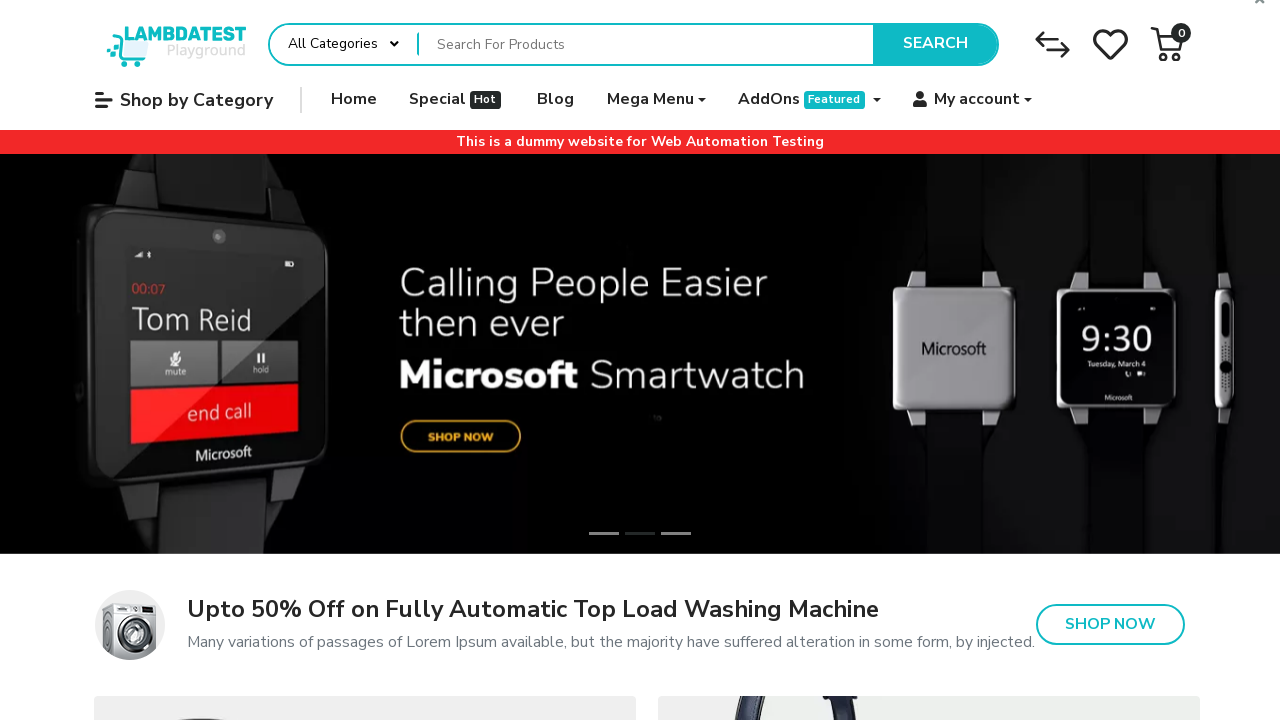

Clicked cart button showing 0 items at (1168, 44) on internal:role=button[name="0"i]
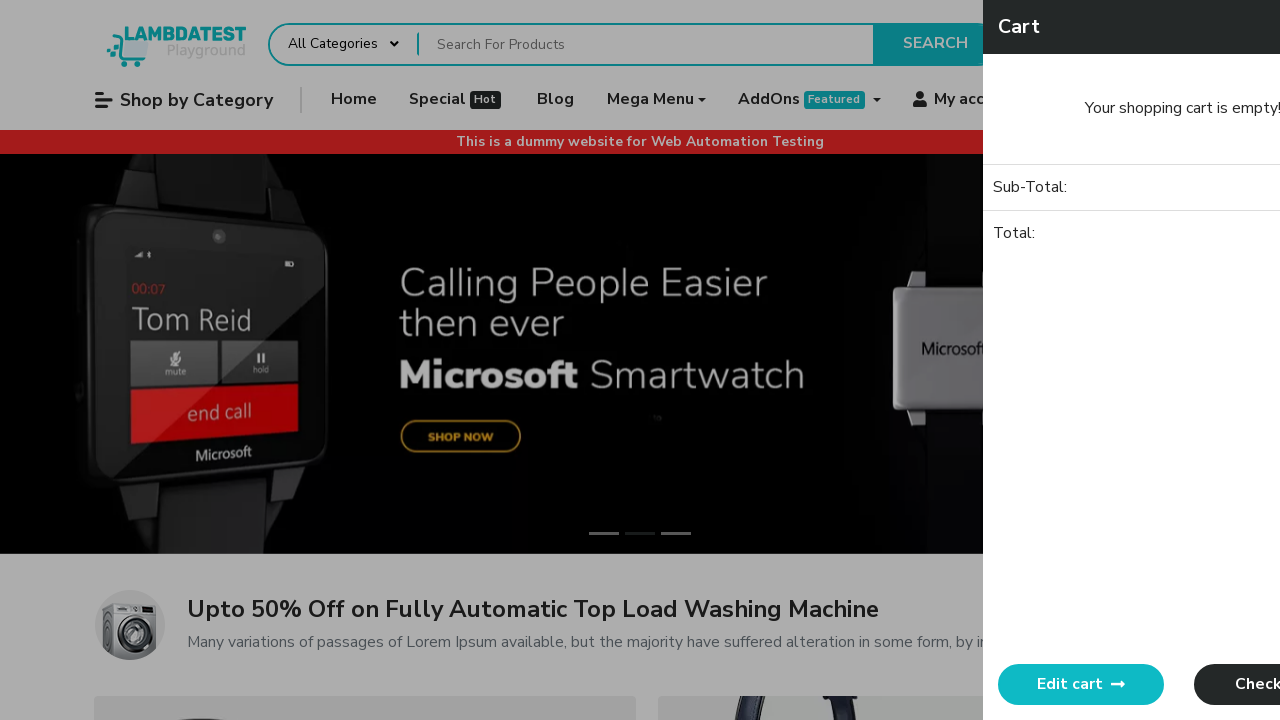

Clicked on Sub-Total cell in cart at (1001, 187) on internal:role=cell[name="Sub-Total:"i]
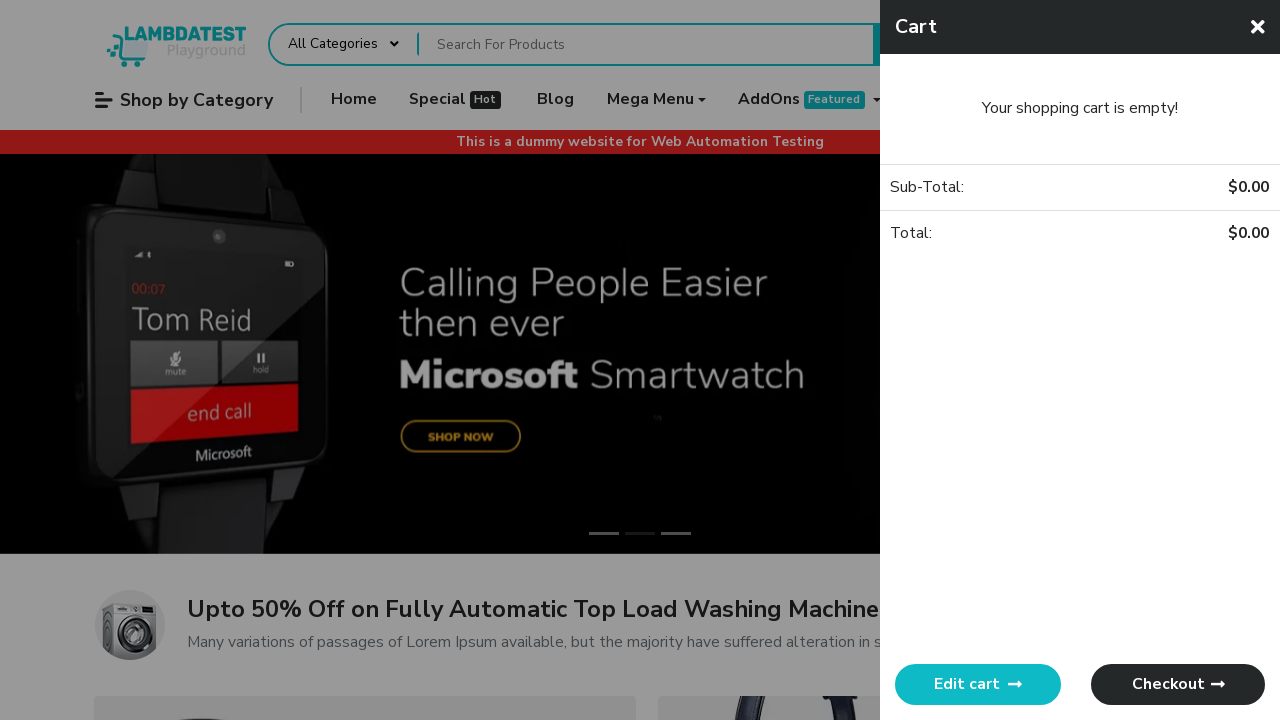

Closed the cart modal at (1258, 27) on internal:role=heading[name="Cart close"i] >> internal:label="close"i
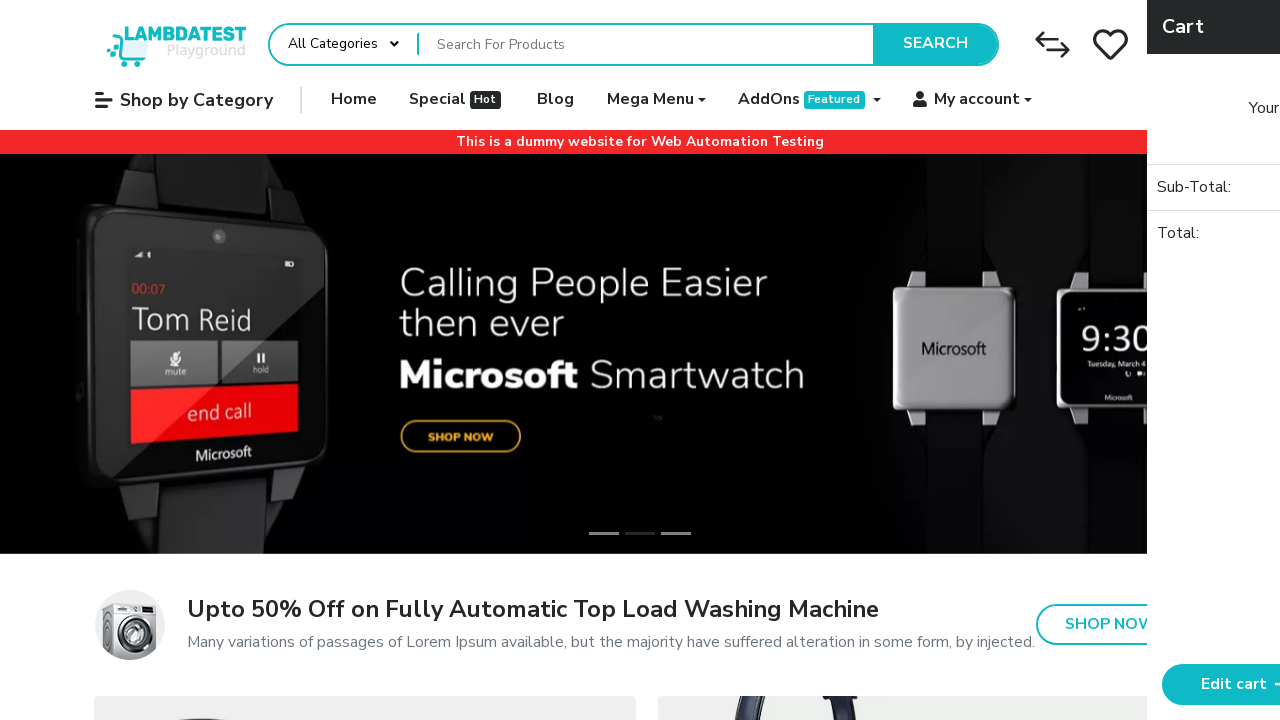

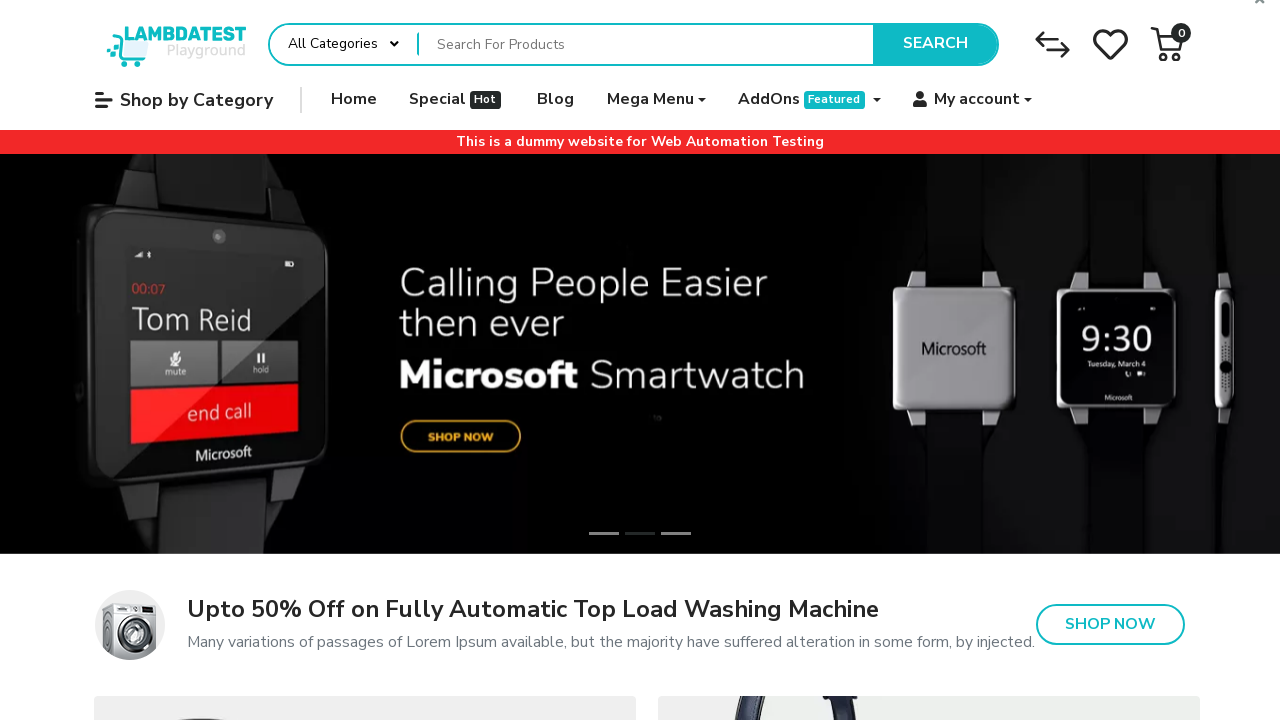